Tests hover functionality by moving mouse over an element and verifying that hidden content becomes visible

Starting URL: http://the-internet.herokuapp.com/hovers

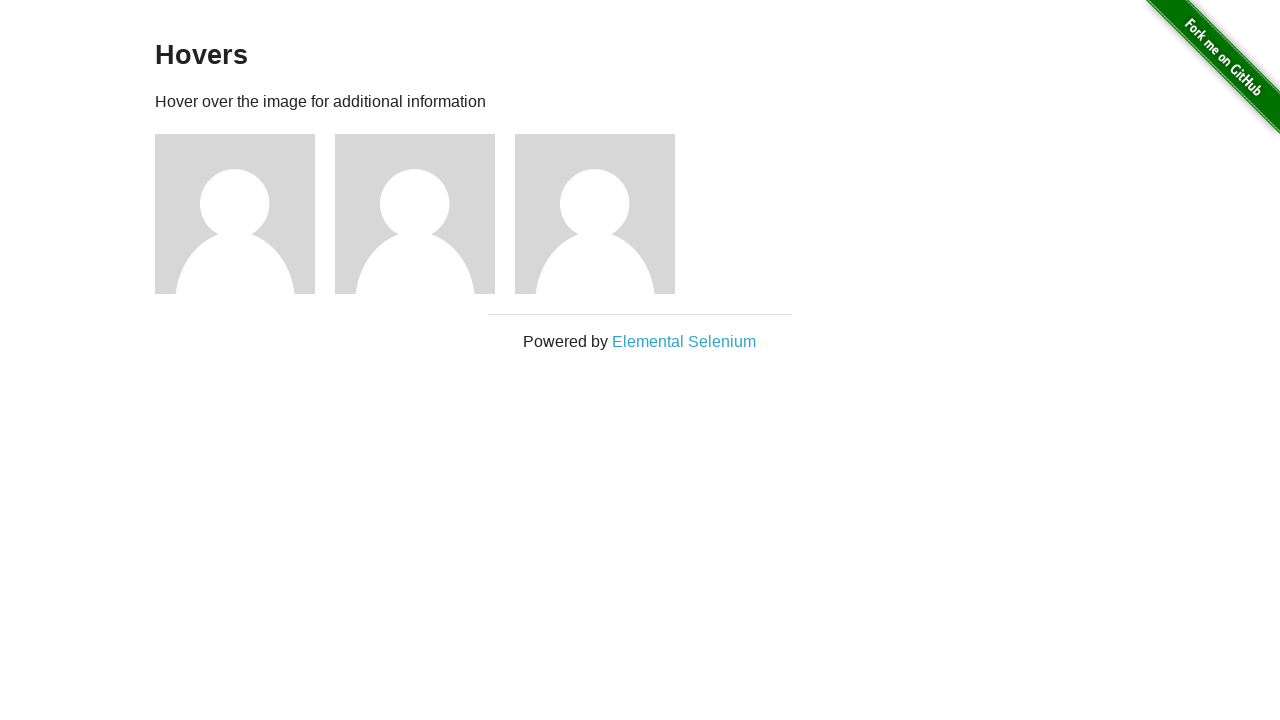

Hovered over first figure element at (245, 214) on div.figure
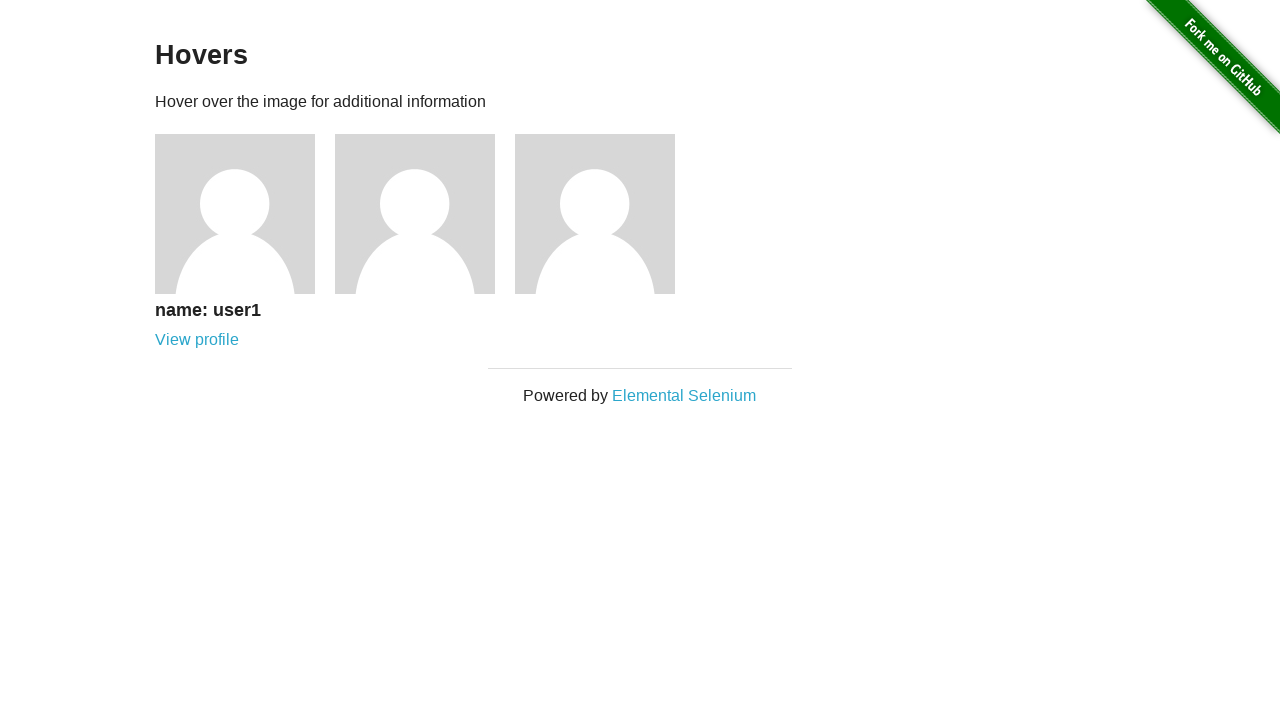

Verified that hidden user name 'user1' became visible after hover
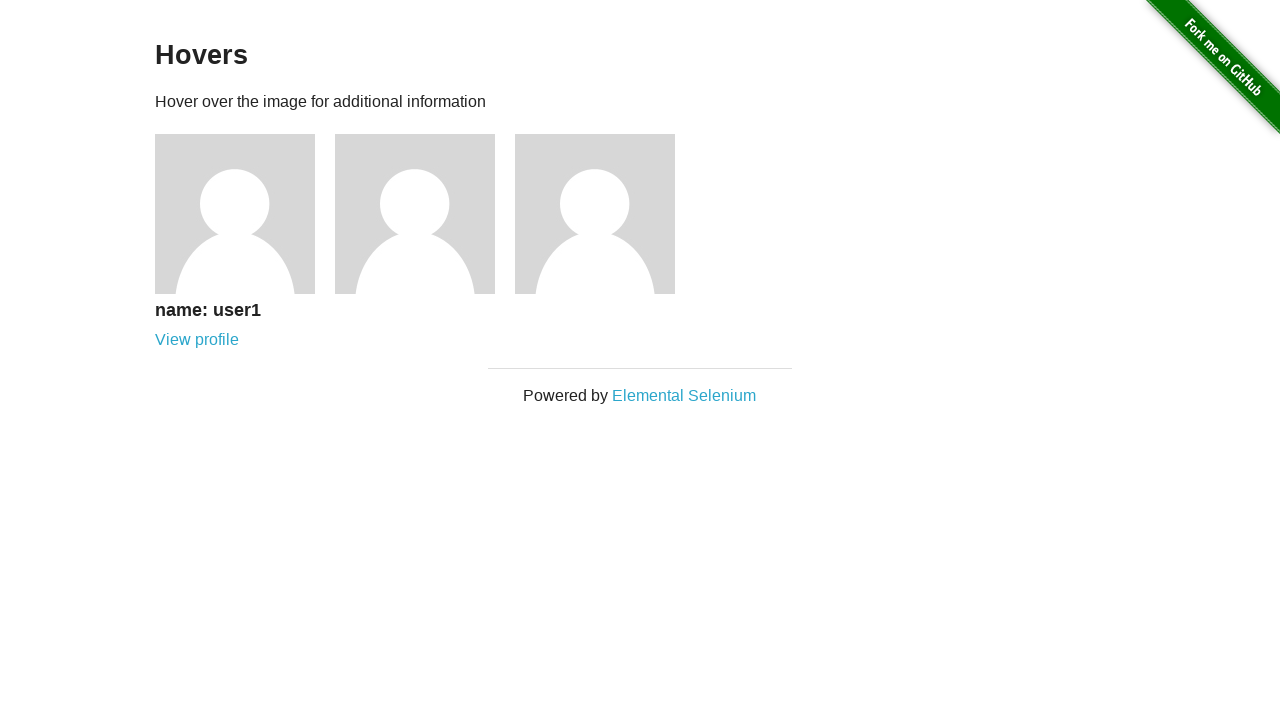

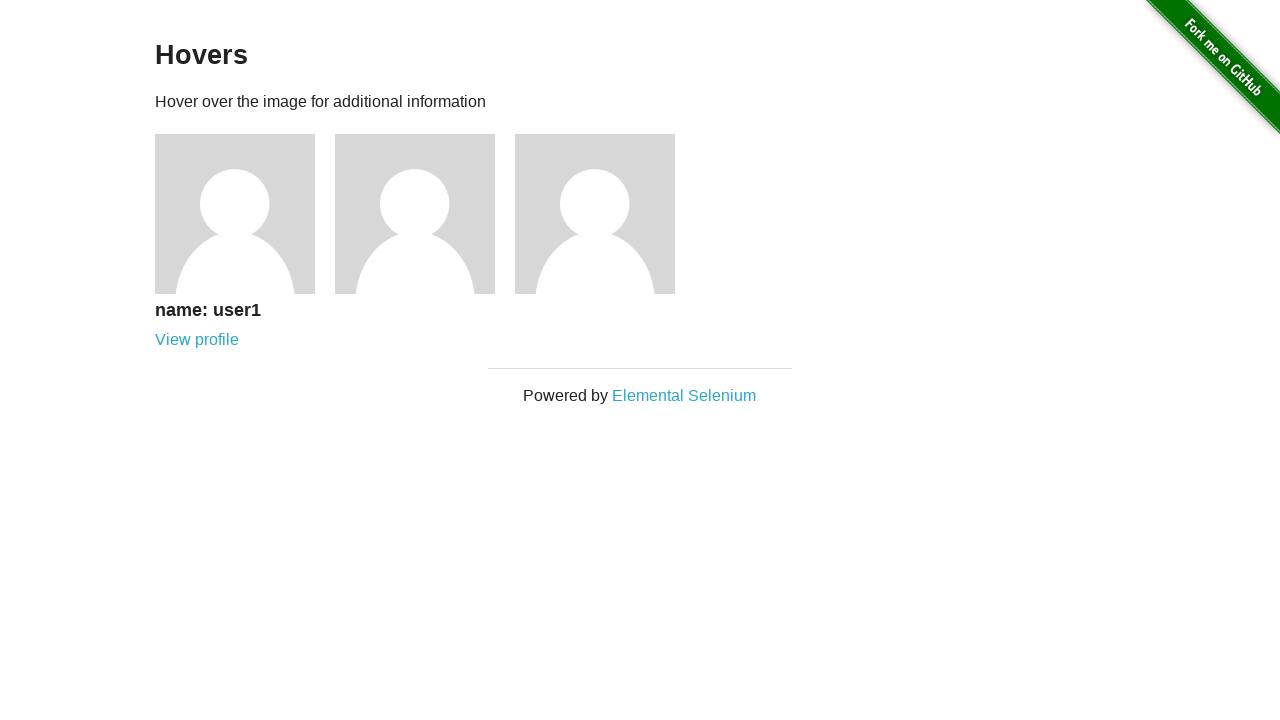